Tests a registration form by filling in first name, last name, email, phone number, and address fields, then submitting the form and verifying successful registration.

Starting URL: http://suninjuly.github.io/registration1.html

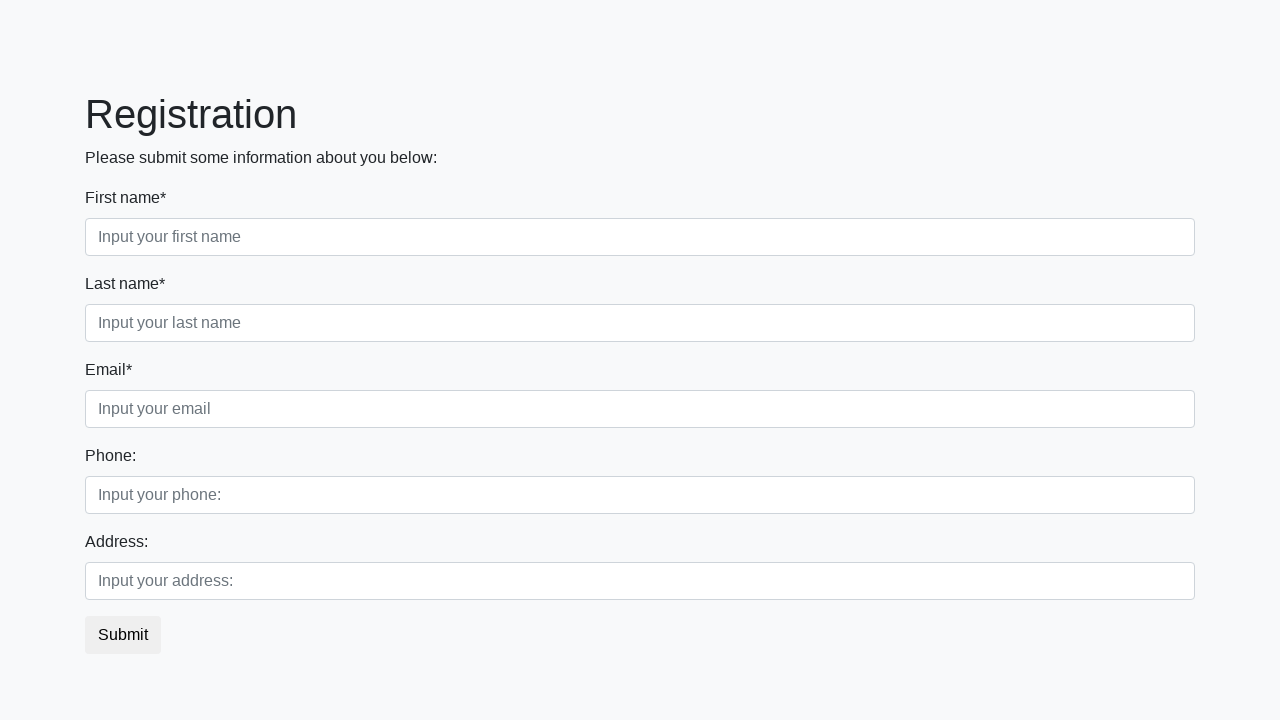

Filled first name field with 'Ivan' on .first_block .first
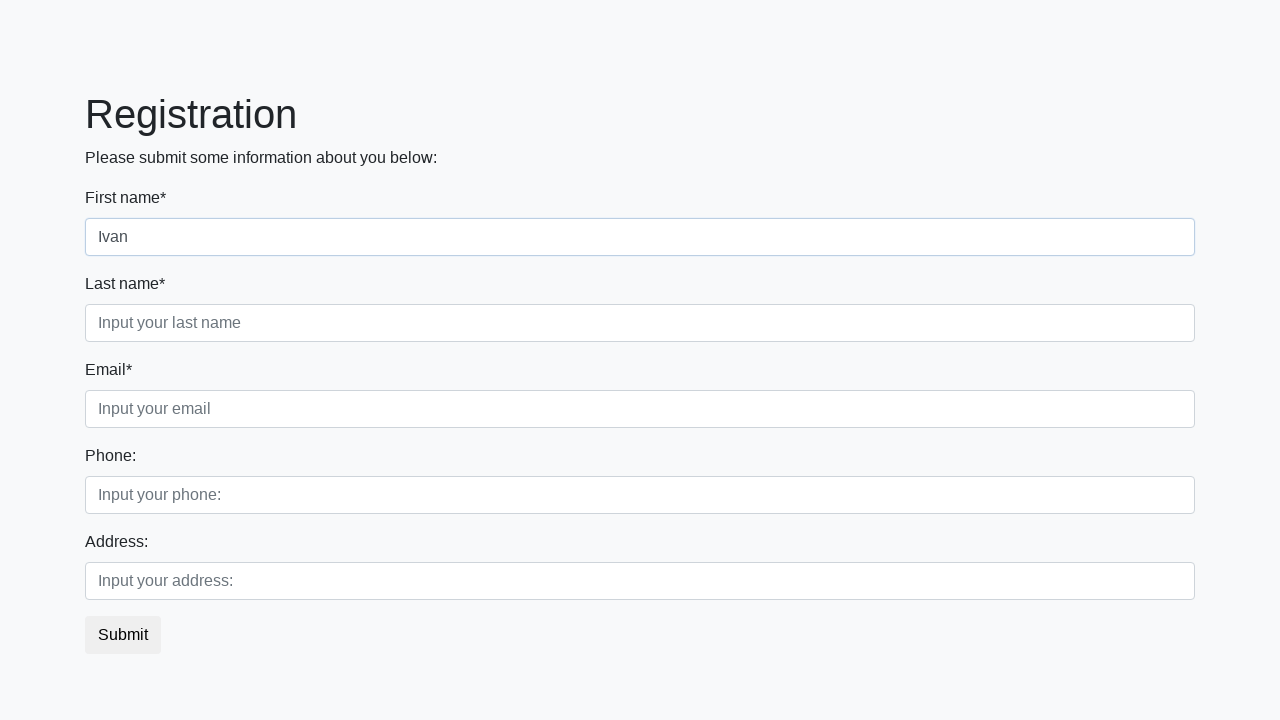

Filled last name field with 'Petrov' on .first_block .second
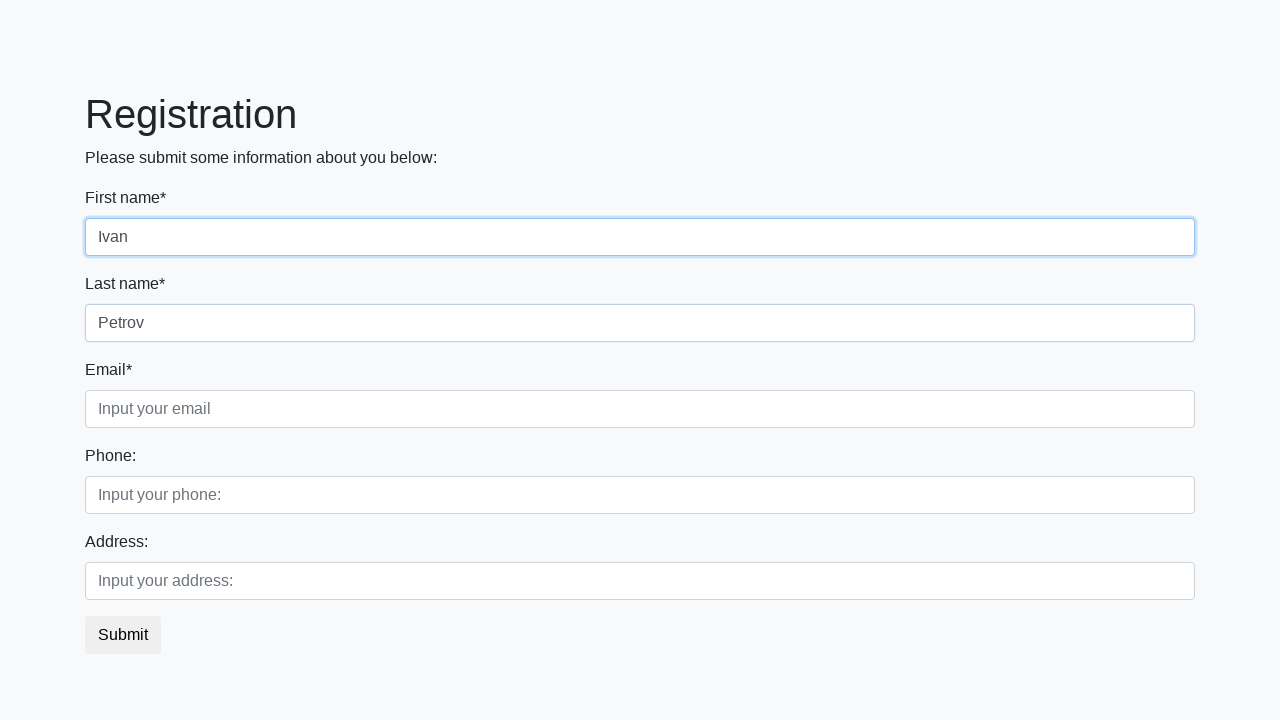

Filled email field with 'petrov_ivan@mail.com' on .first_block .third
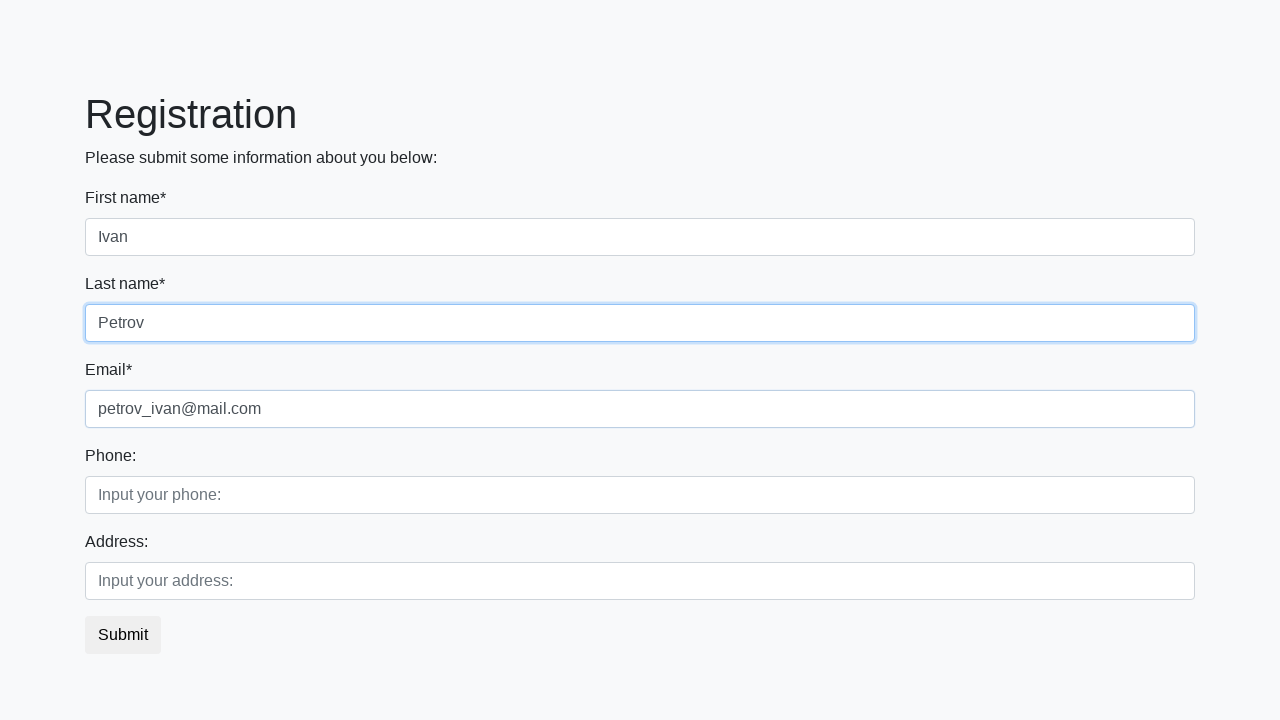

Filled phone number field with '3222322' on .second_block .first
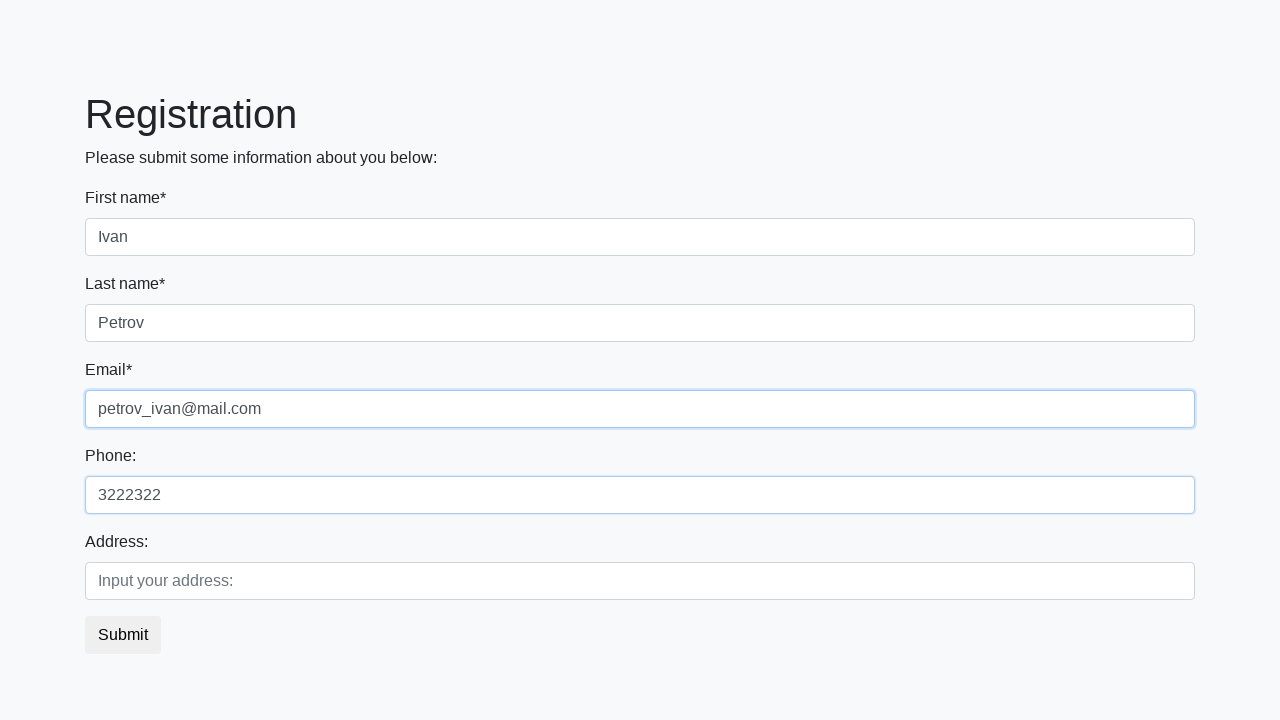

Filled address field with 'Russia, Smolensk' on .second_block .second
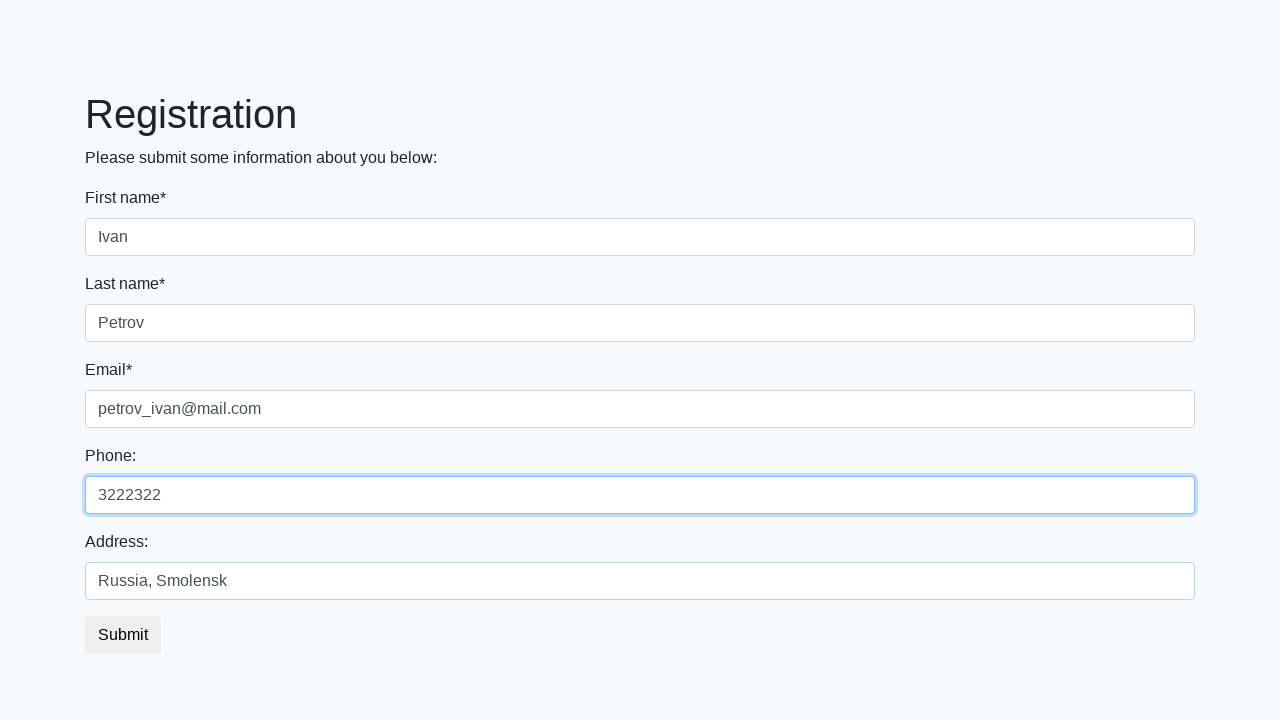

Clicked submit button to register at (123, 635) on button.btn
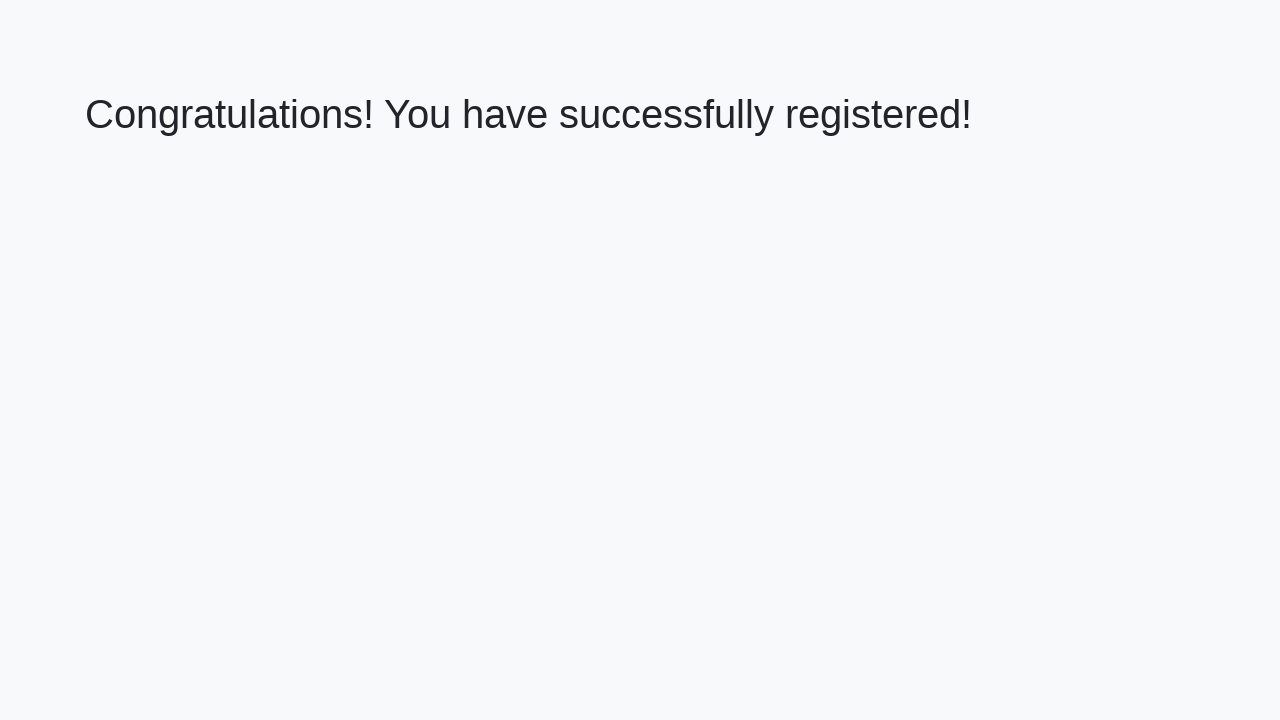

Success message displayed - registration completed
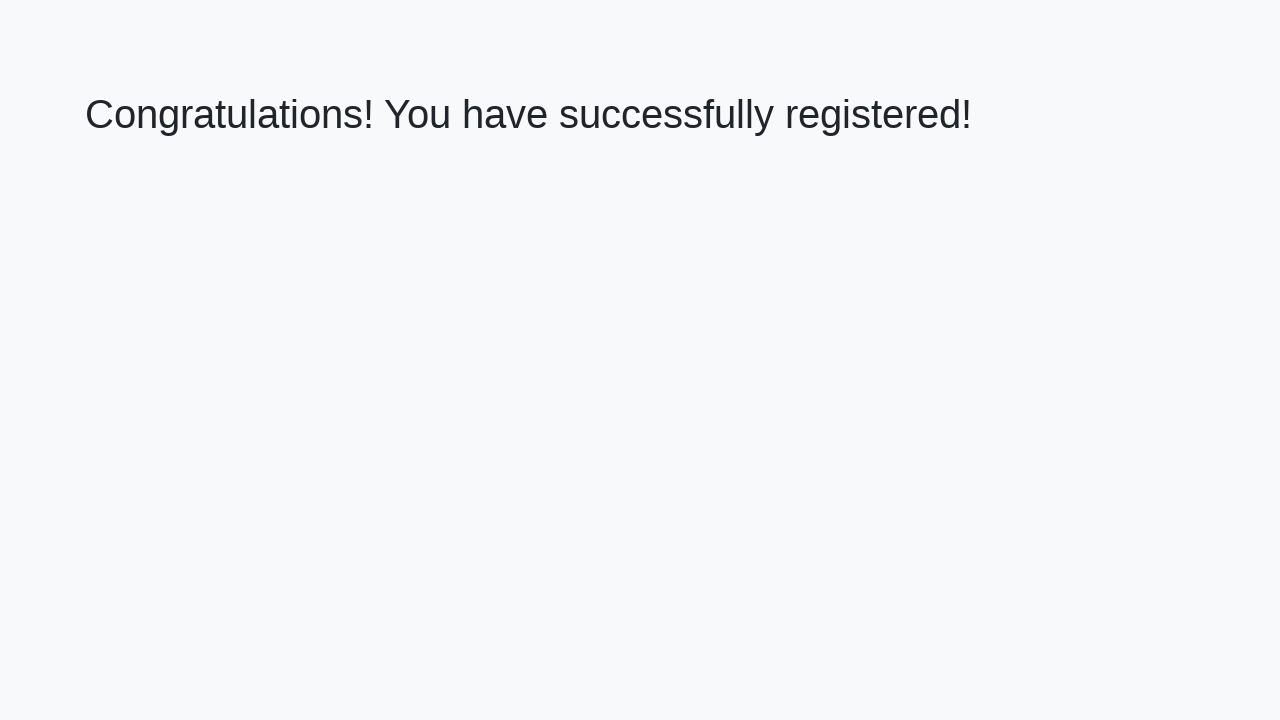

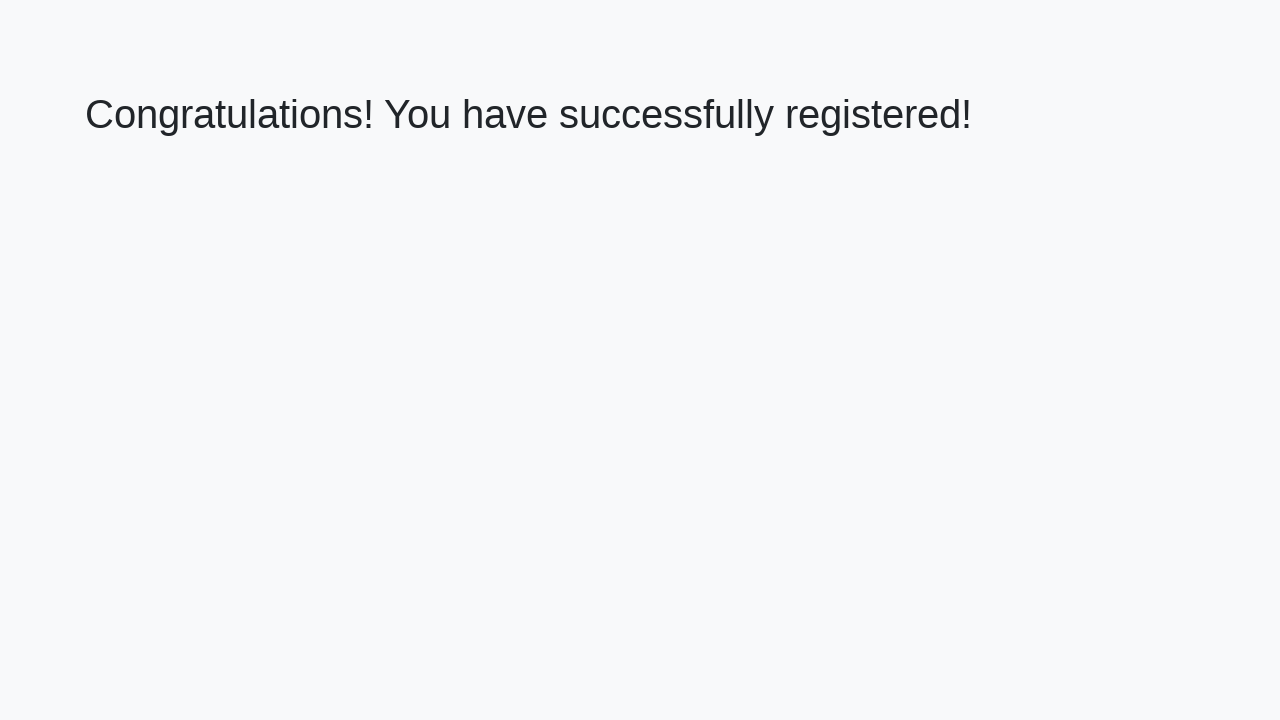